Tests iframe switching functionality by switching into a frame, reading text, then switching back to parent frame

Starting URL: https://demoqa.com/frames

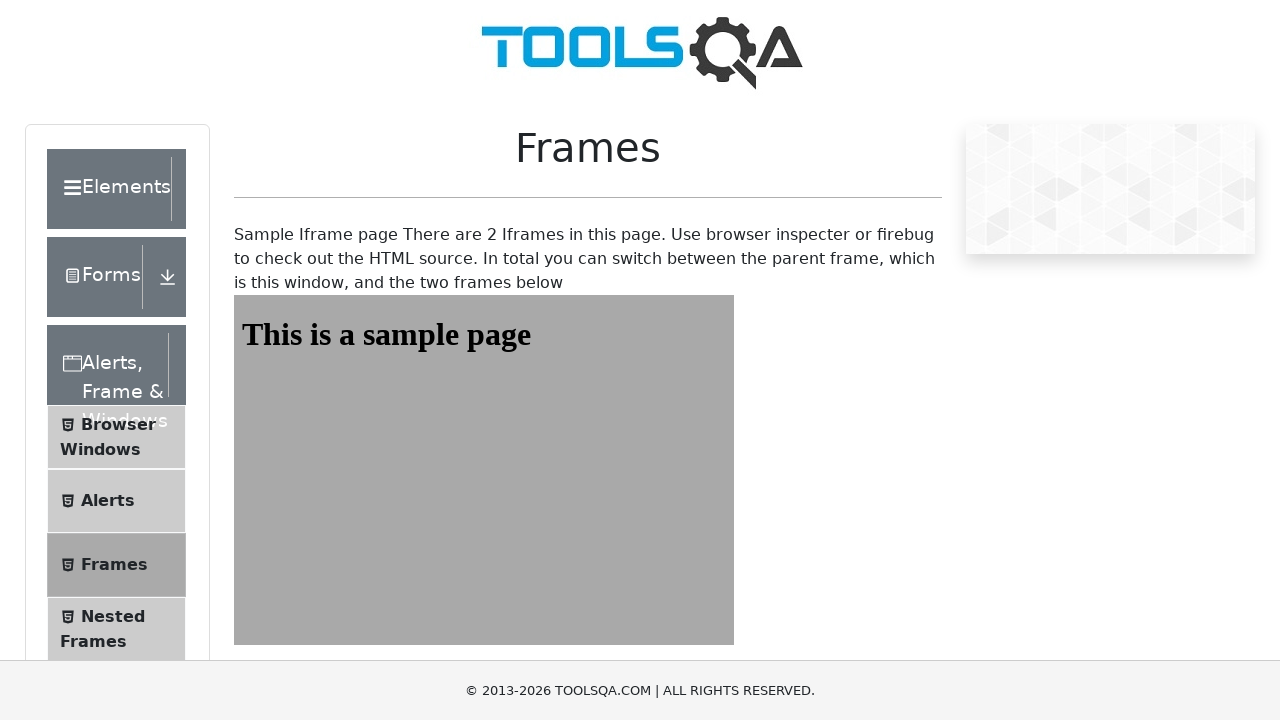

Navigated to frames demo page
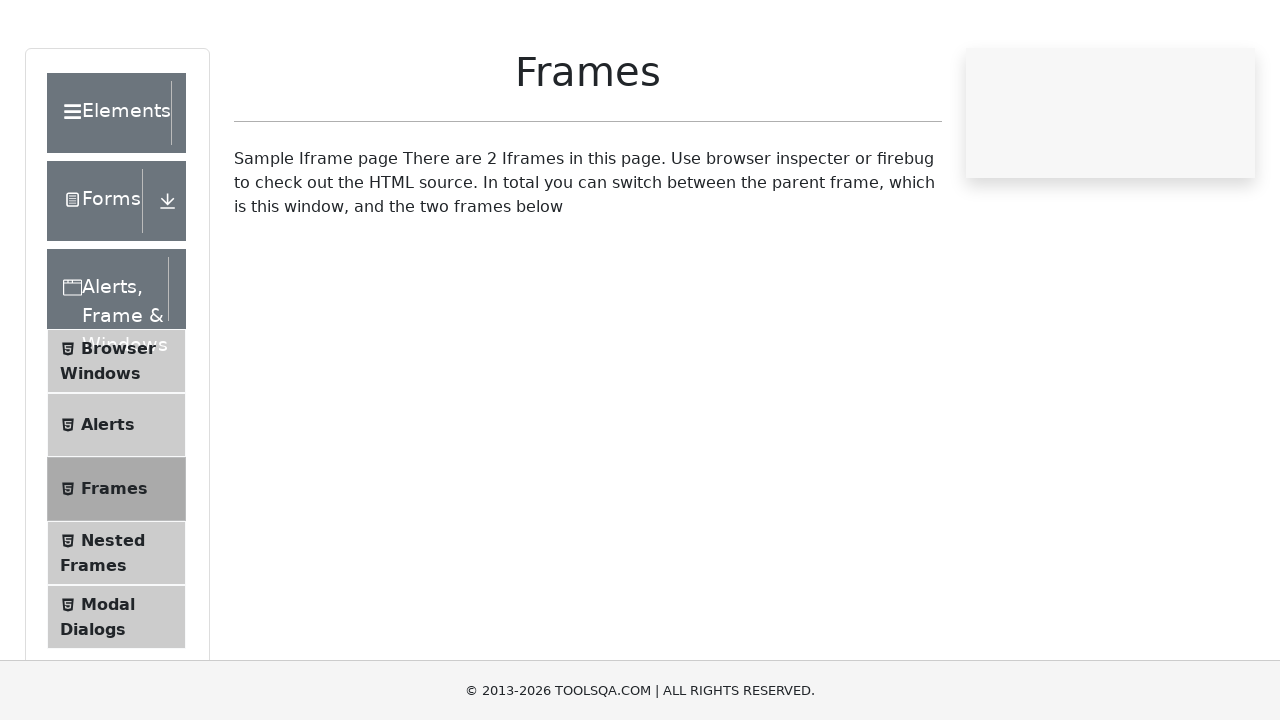

Located iframe with id 'frame1'
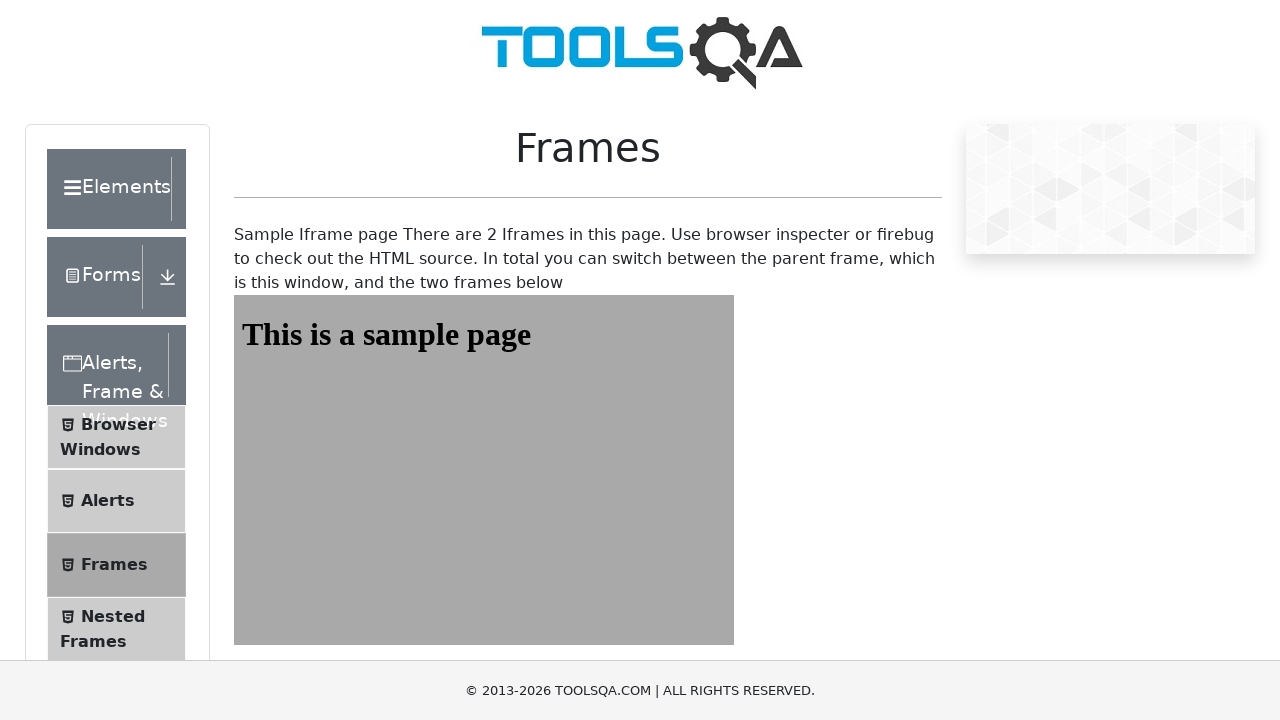

Retrieved text from iframe heading: 'This is a sample page'
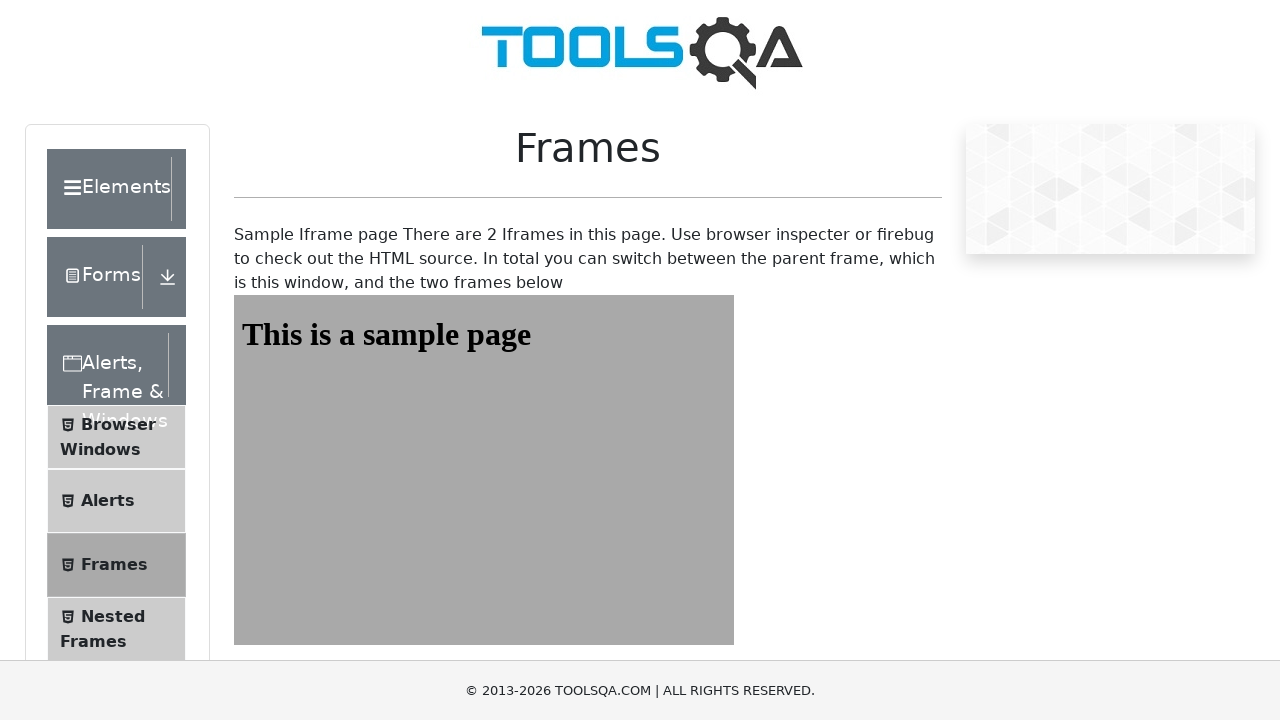

Retrieved text from parent frame h1: 'Frames'
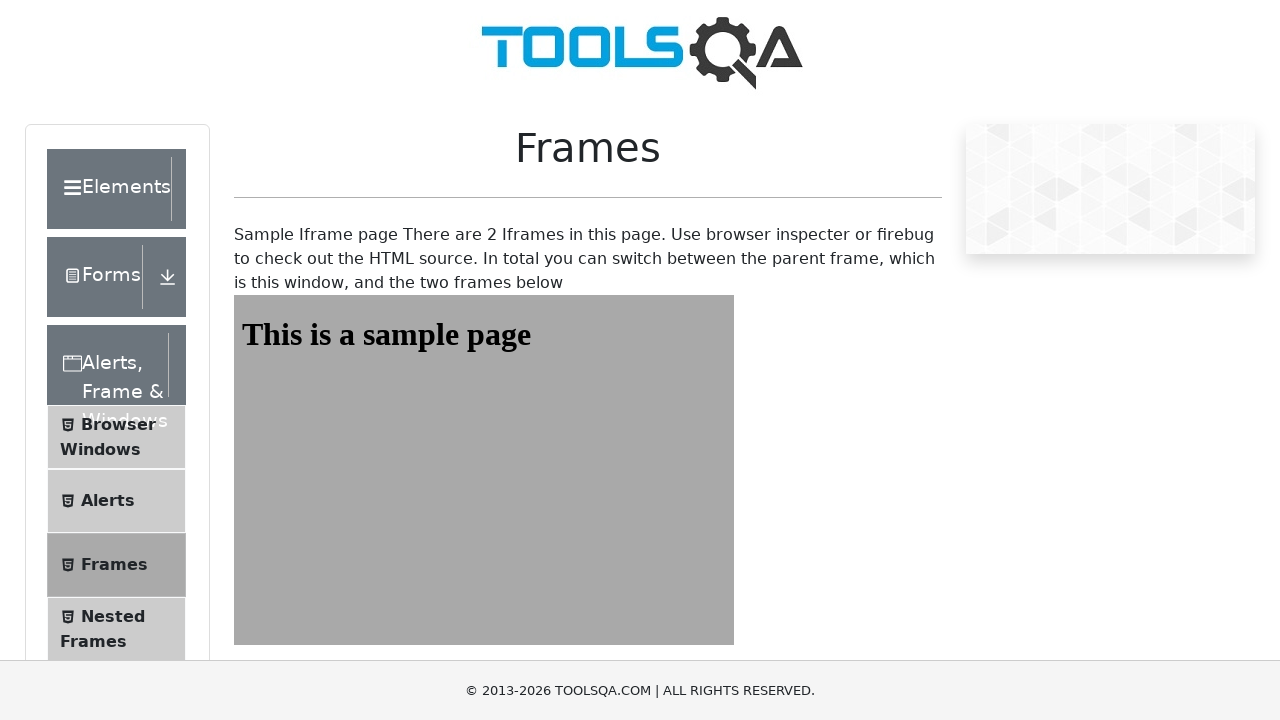

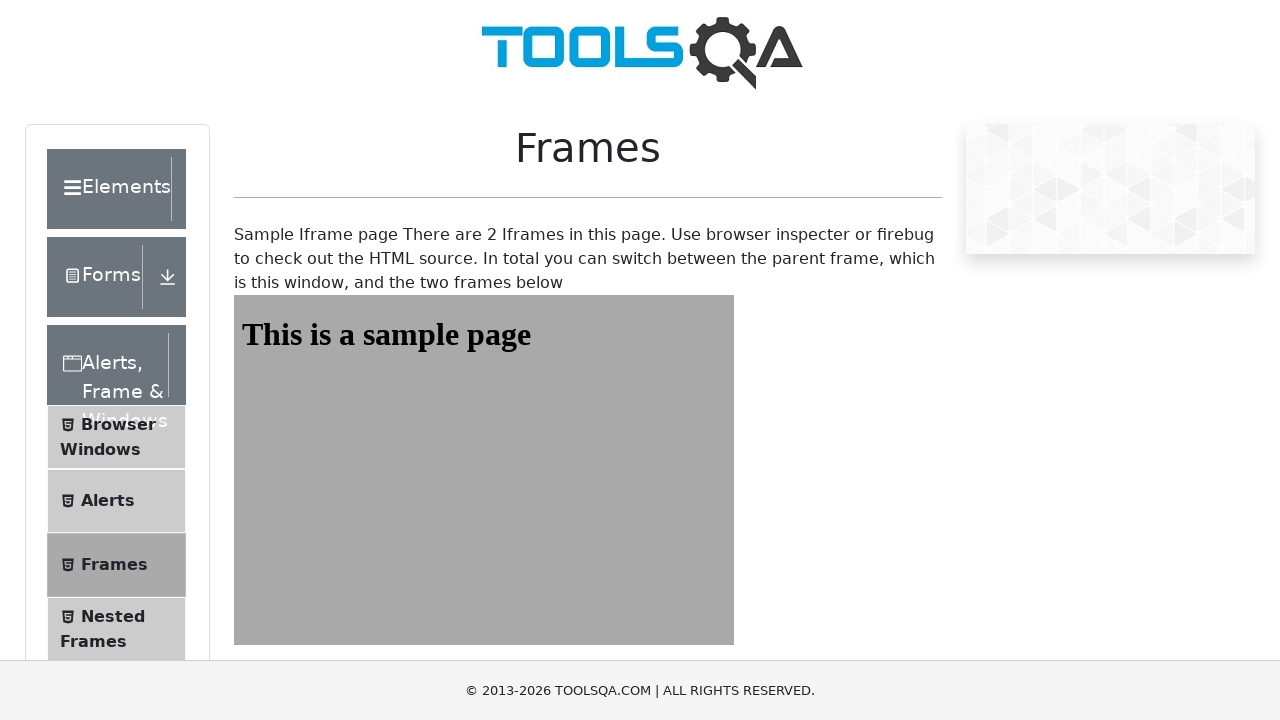